Tests radio button selection using a utility method approach to click and verify the Hockey radio button

Starting URL: https://practice.cydeo.com/radio_buttons

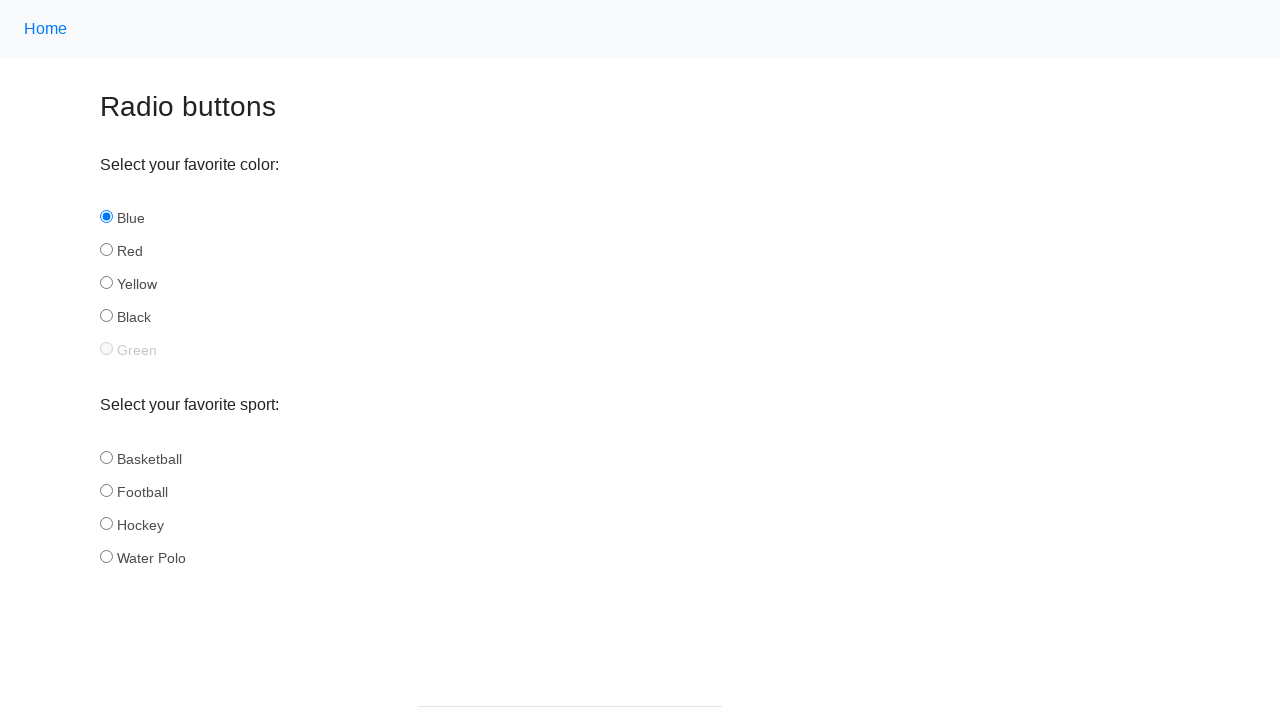

Navigated to radio buttons practice page
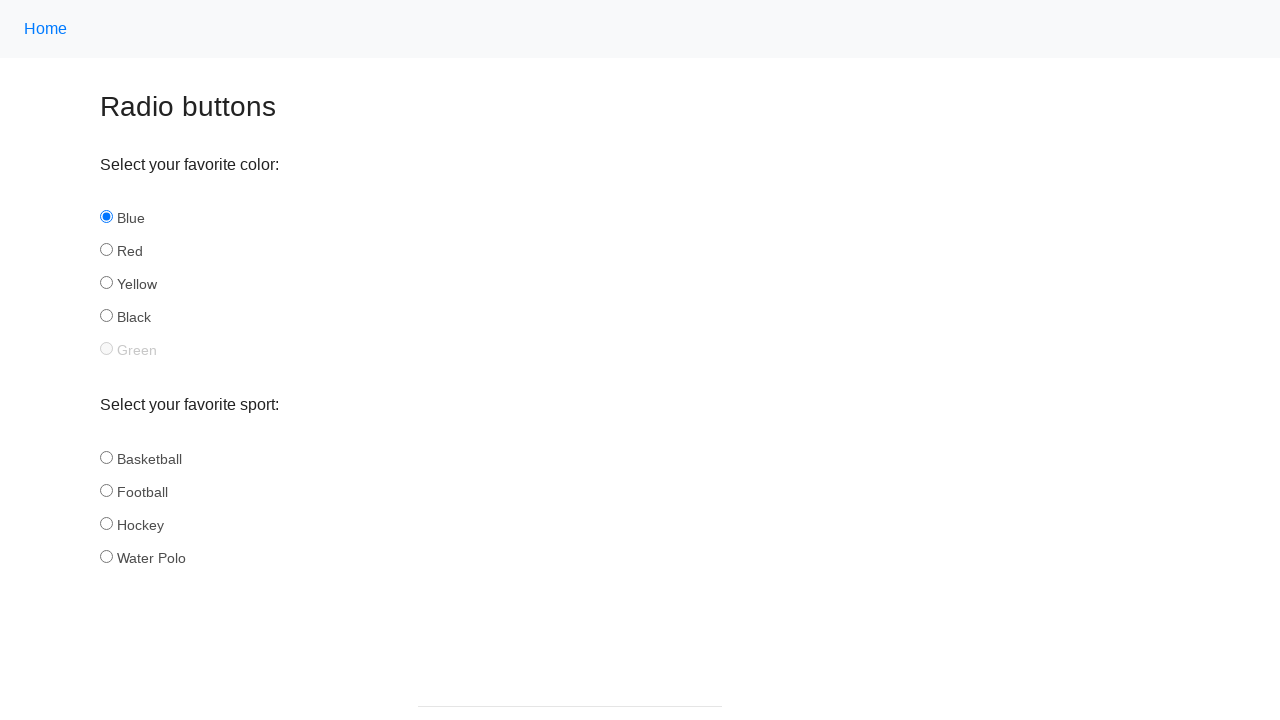

Located all sport radio buttons
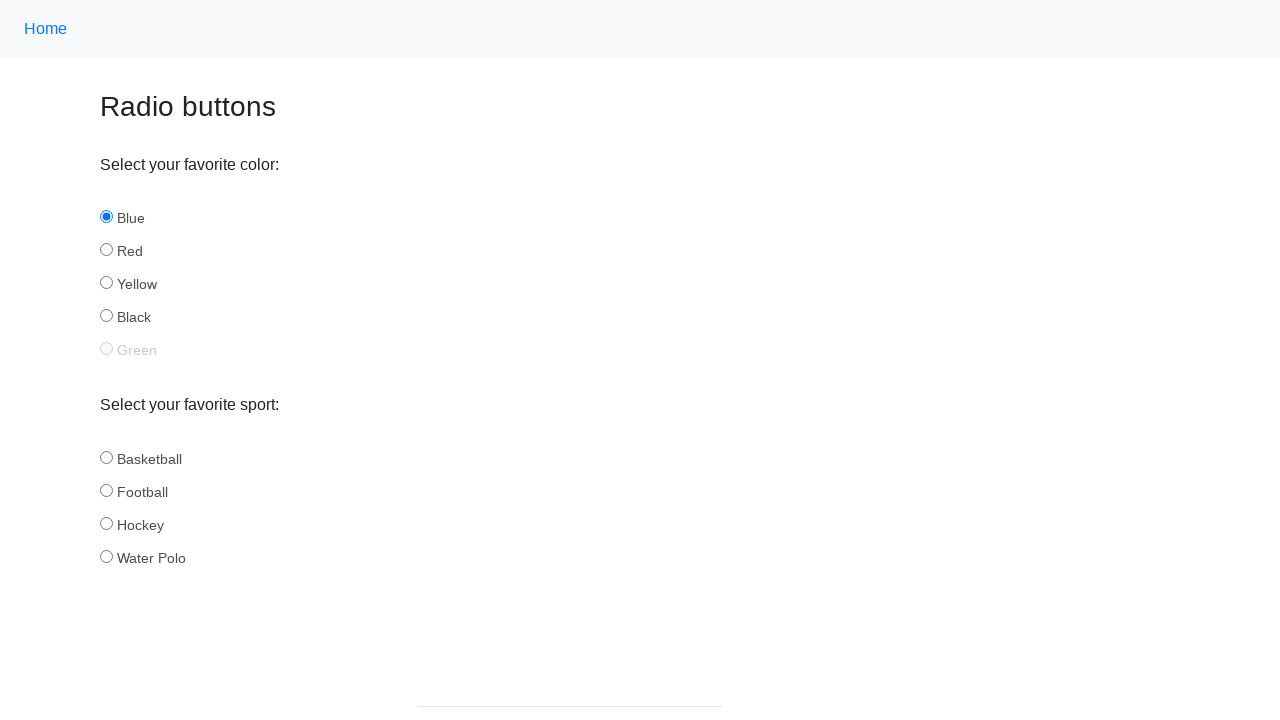

Clicked the Hockey radio button at (106, 523) on xpath=//input[@name='sport'] >> nth=2
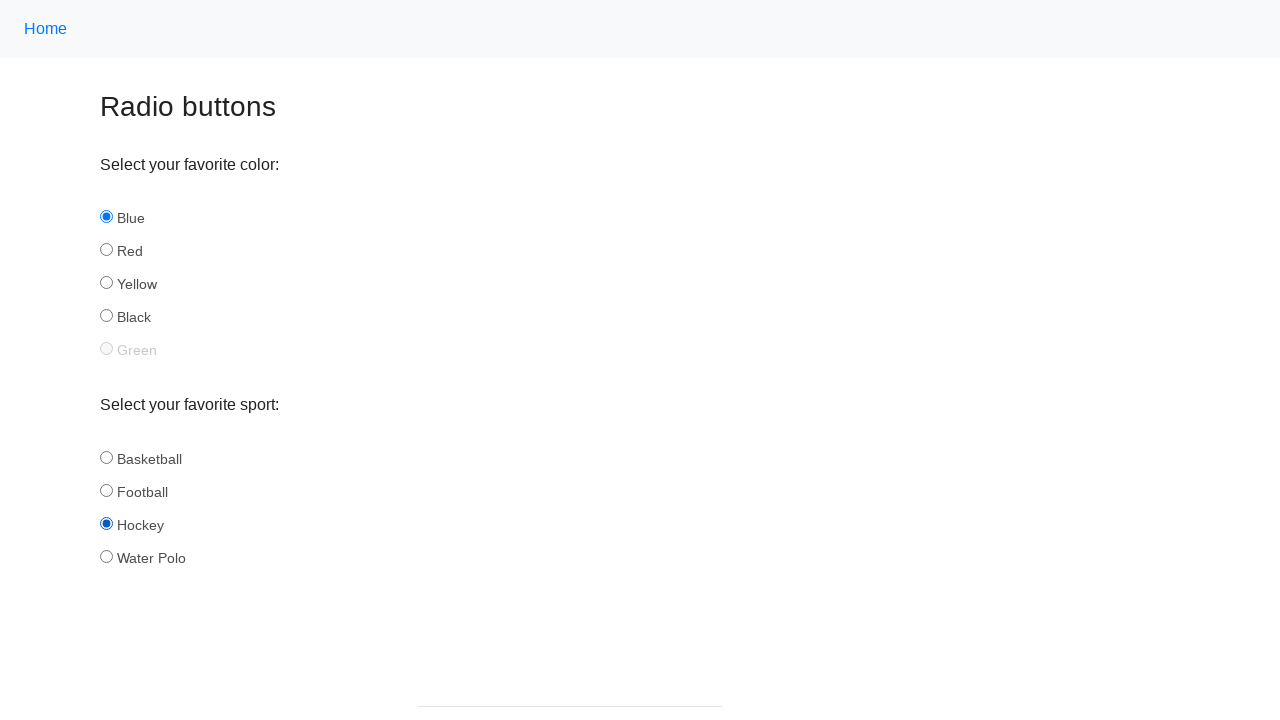

Verified that the Hockey radio button is selected
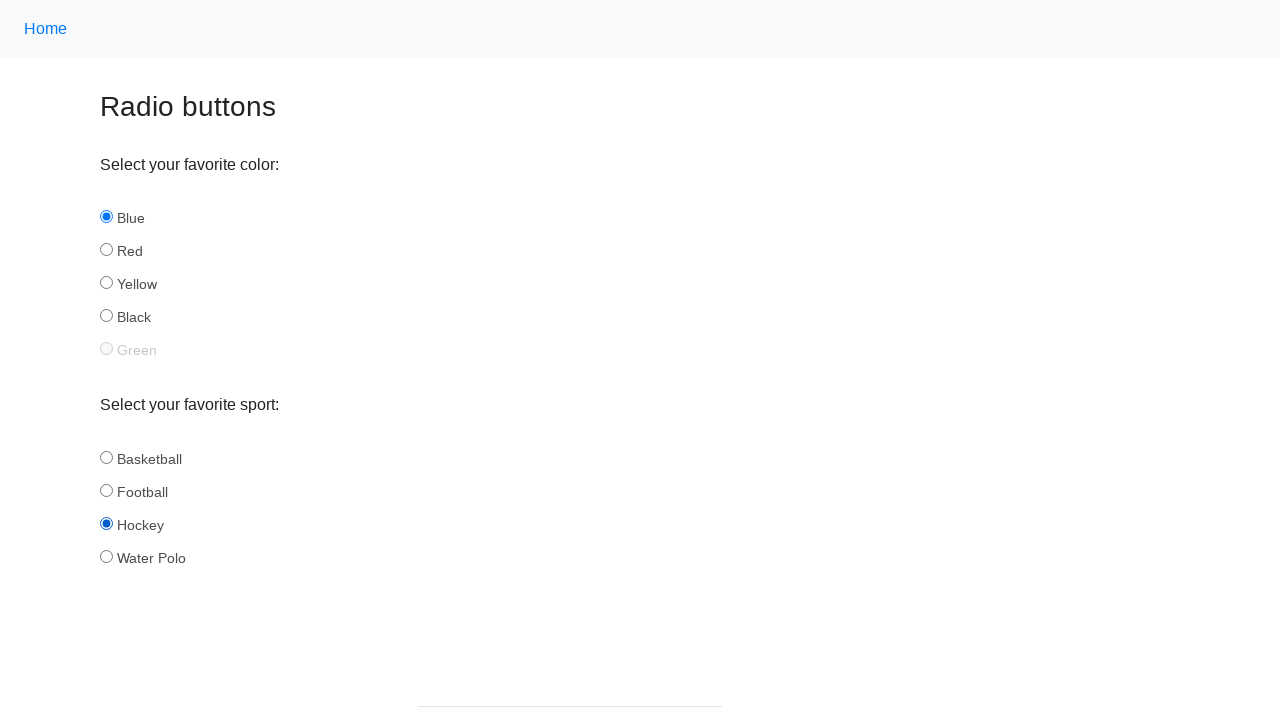

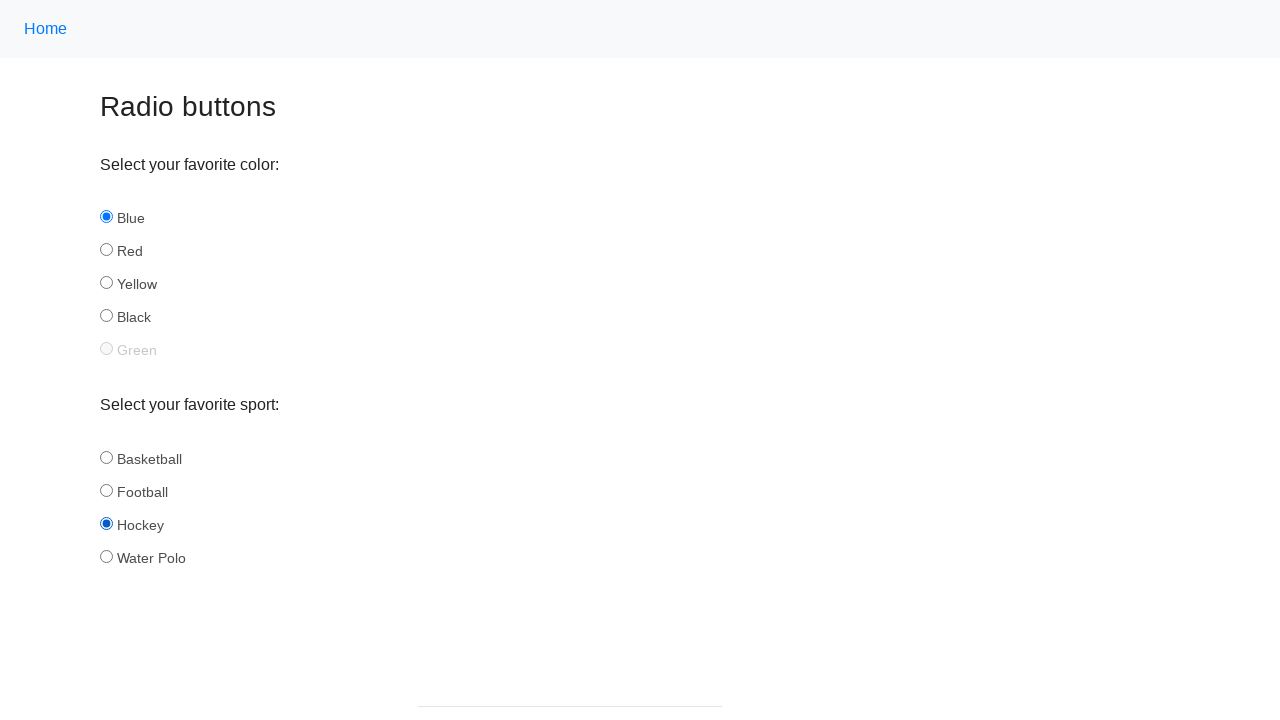